Tests dynamic loading by waiting for element to be visible (not just present in DOM)

Starting URL: http://the-internet.herokuapp.com/dynamic_loading/2

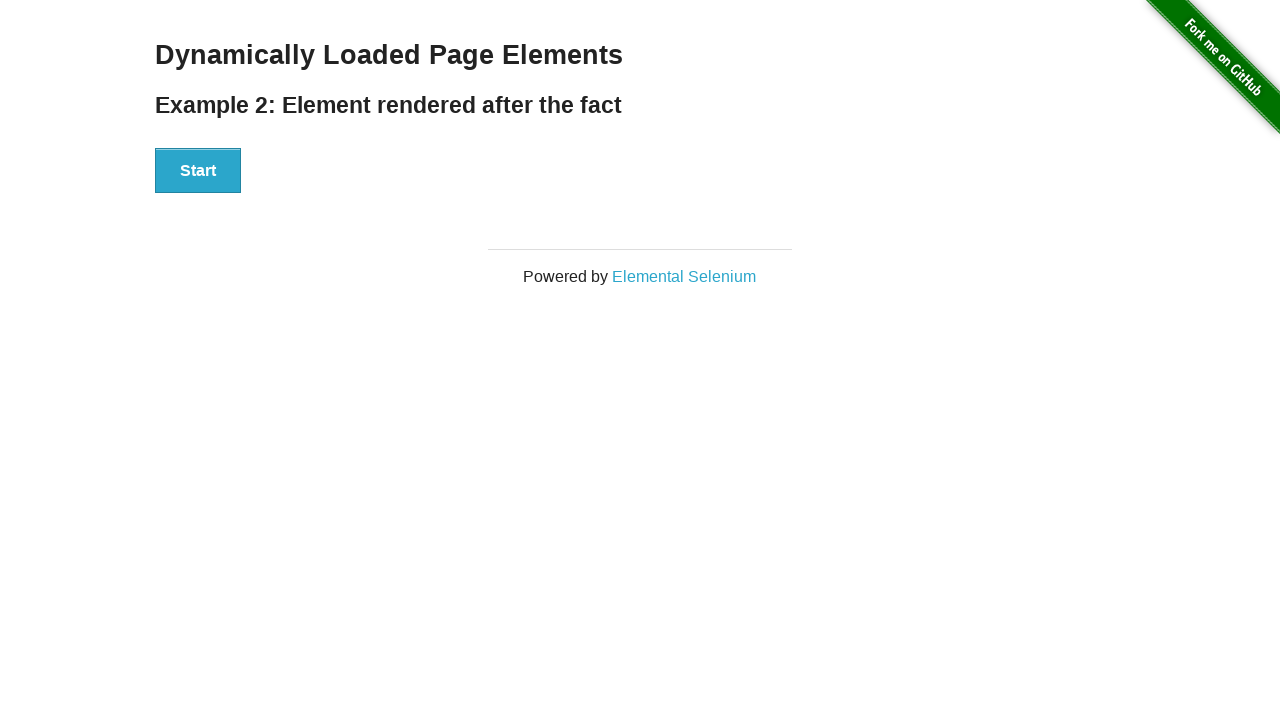

Clicked start button to trigger dynamic loading at (198, 171) on #start button
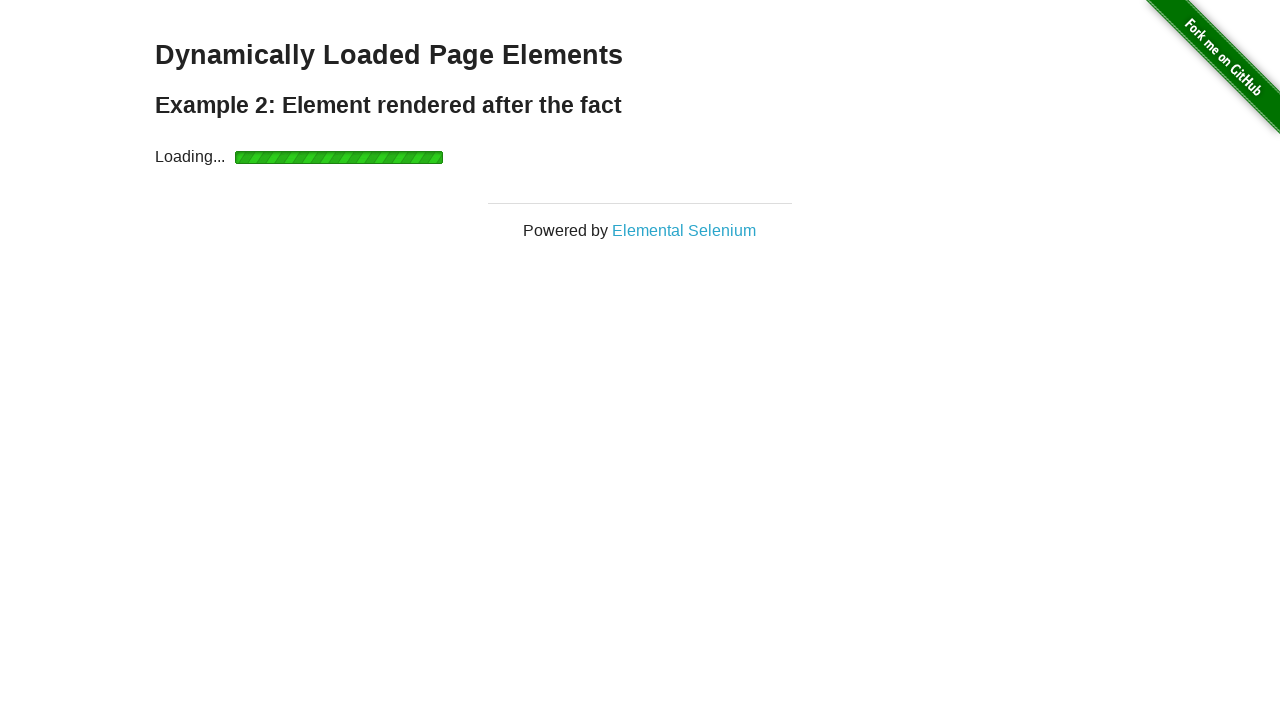

Waited for finish element to become visible
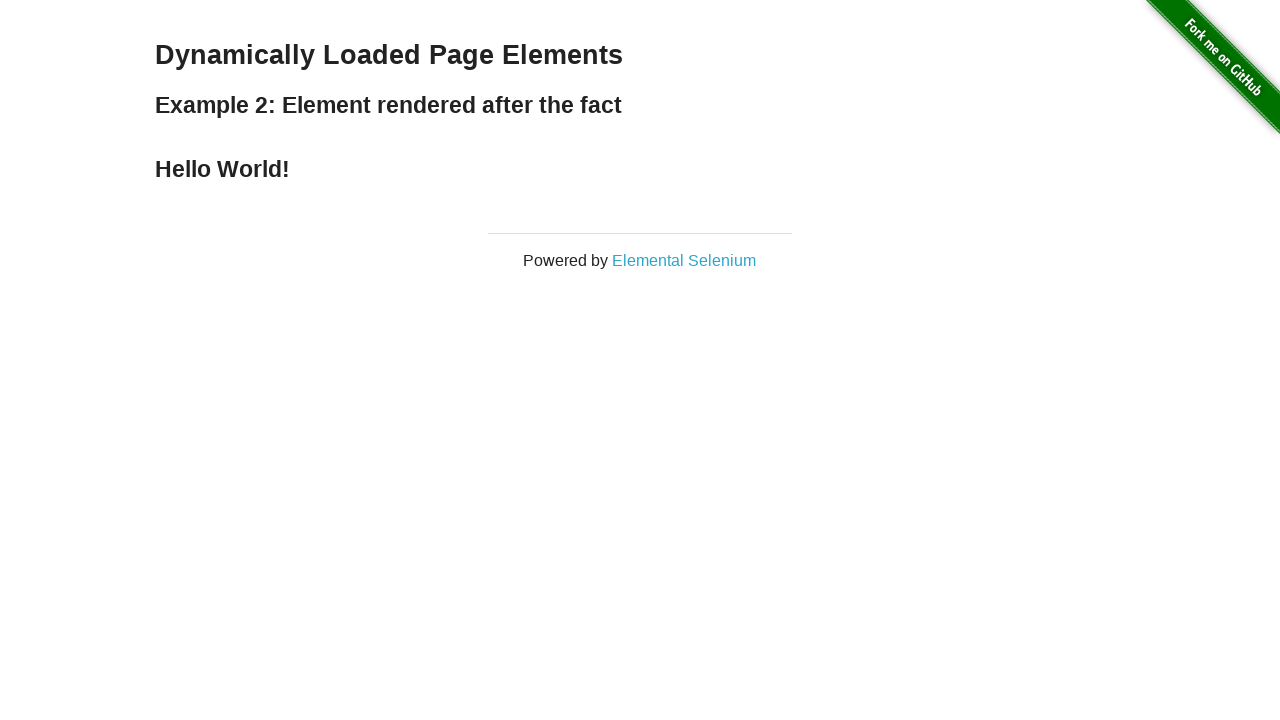

Retrieved text content from finish element
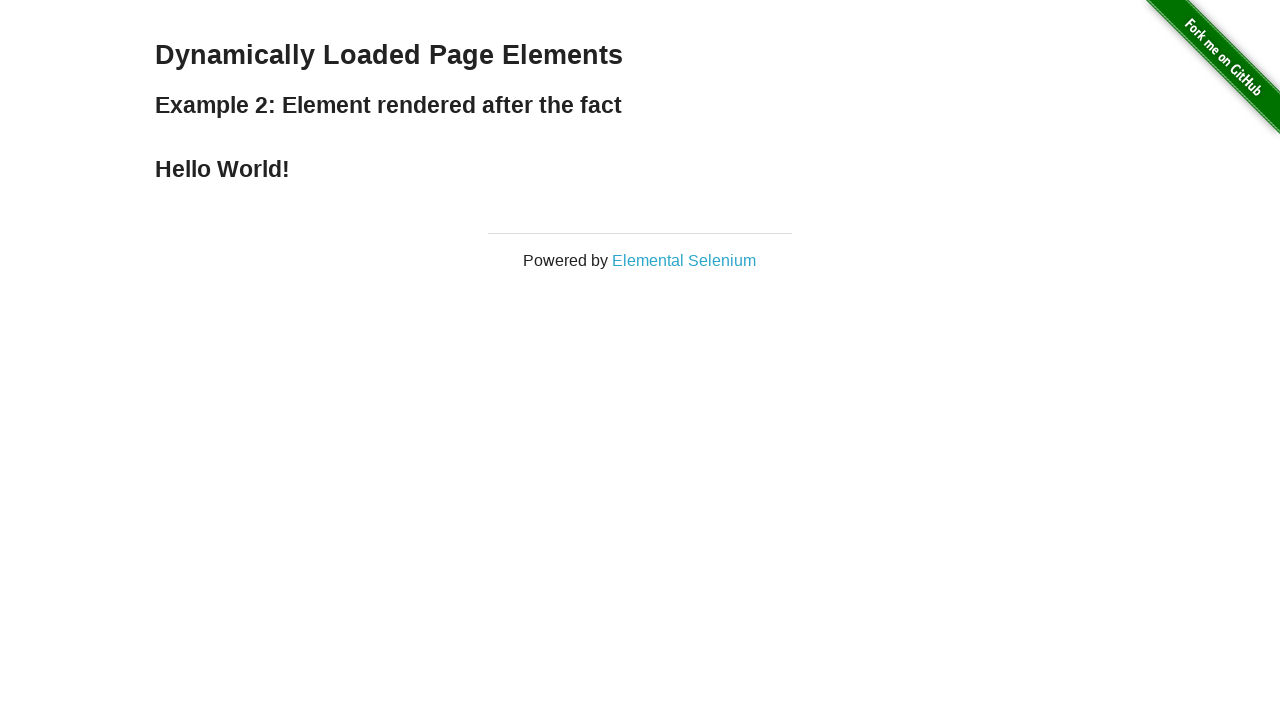

Asserted that 'Hello World!' text is present in finish element
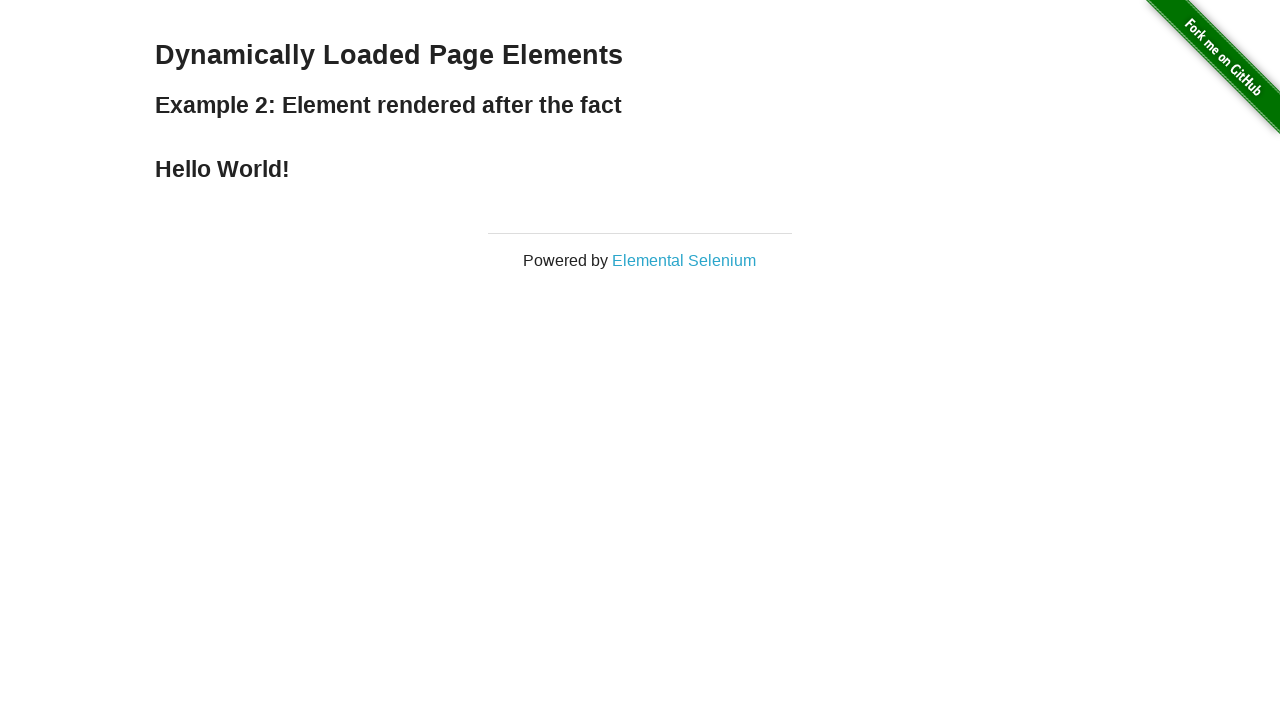

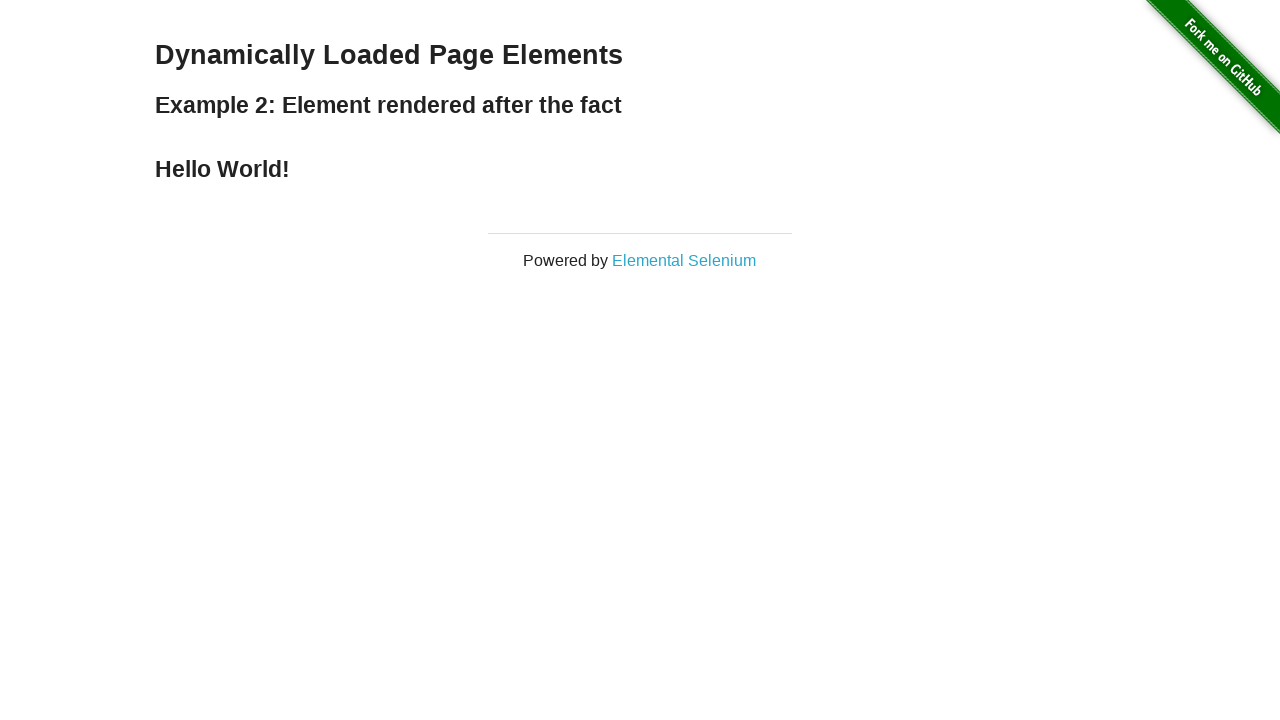